Tests filling out the first and last name fields on the DemoQA automation practice form

Starting URL: https://demoqa.com/automation-practice-form

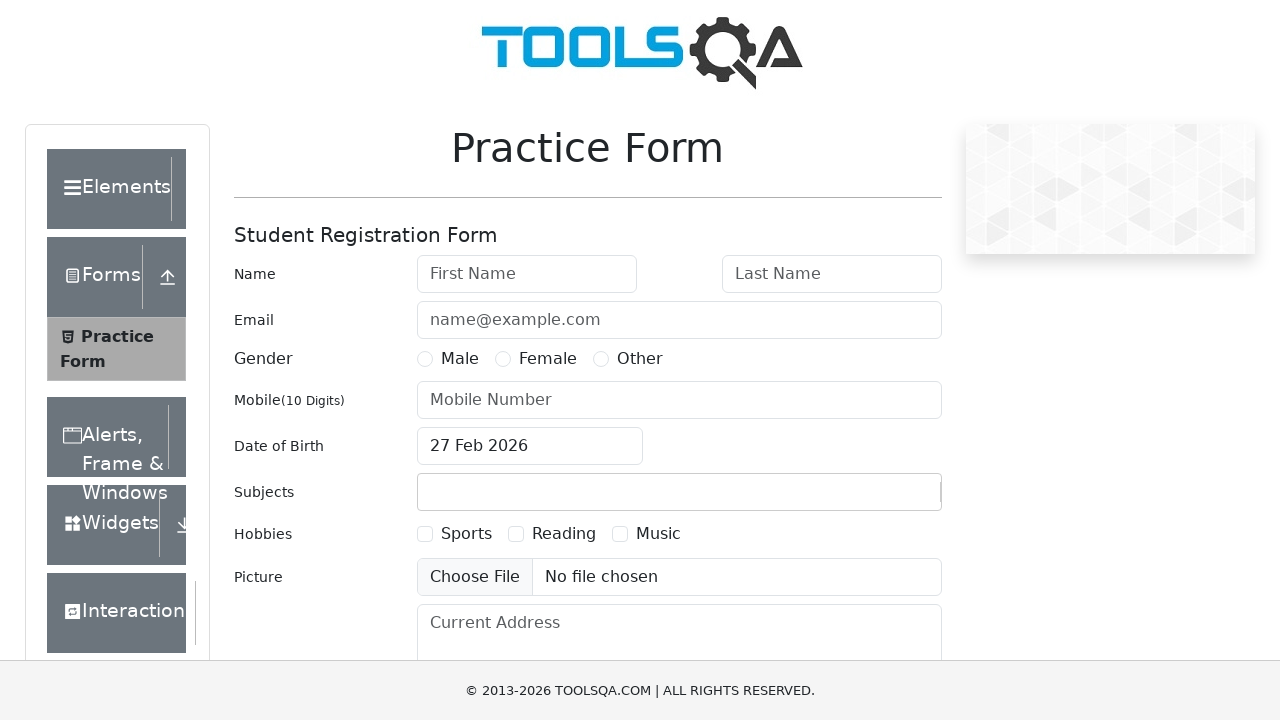

Filled first name field with 'Azory' on #firstName
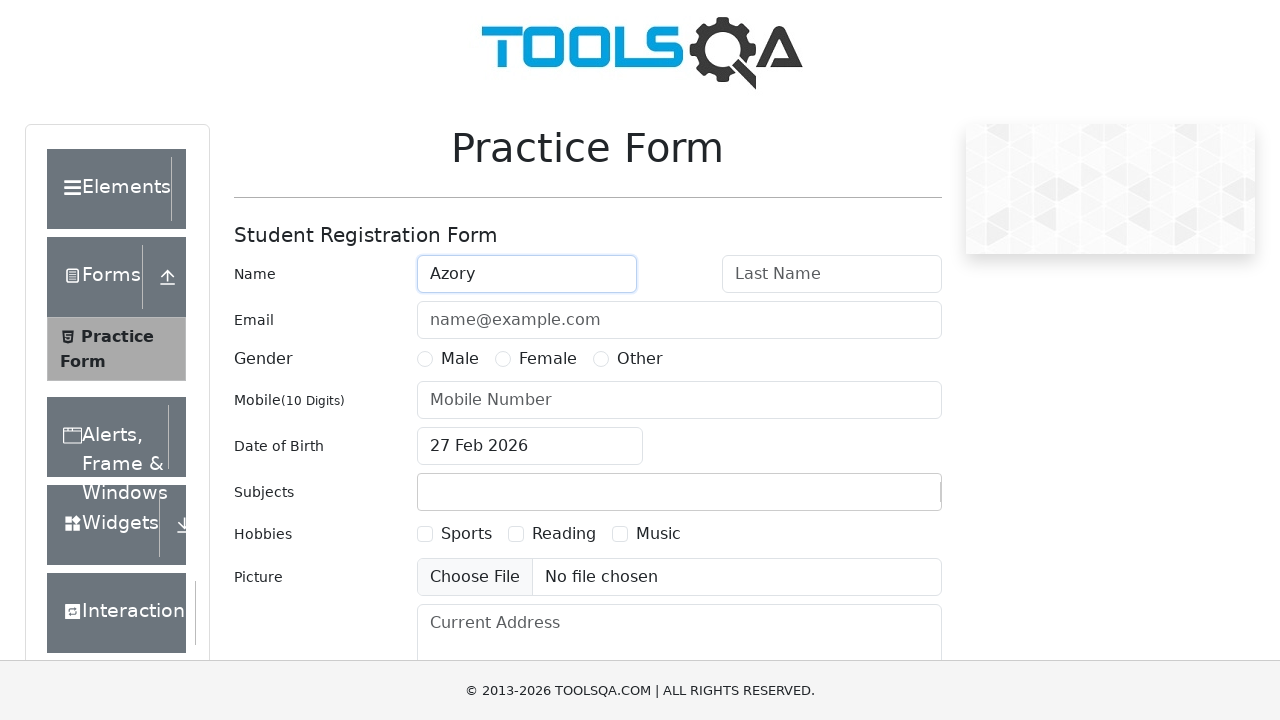

Filled last name field with 'Kavhuru' on #lastName
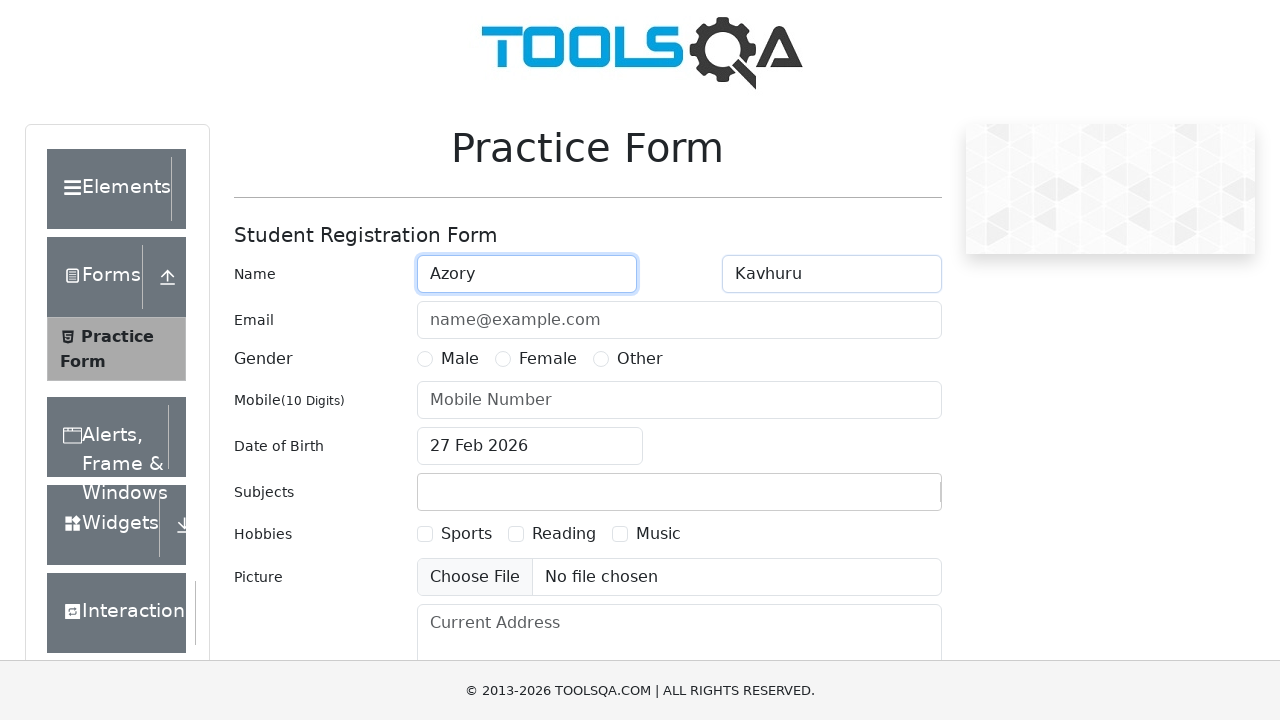

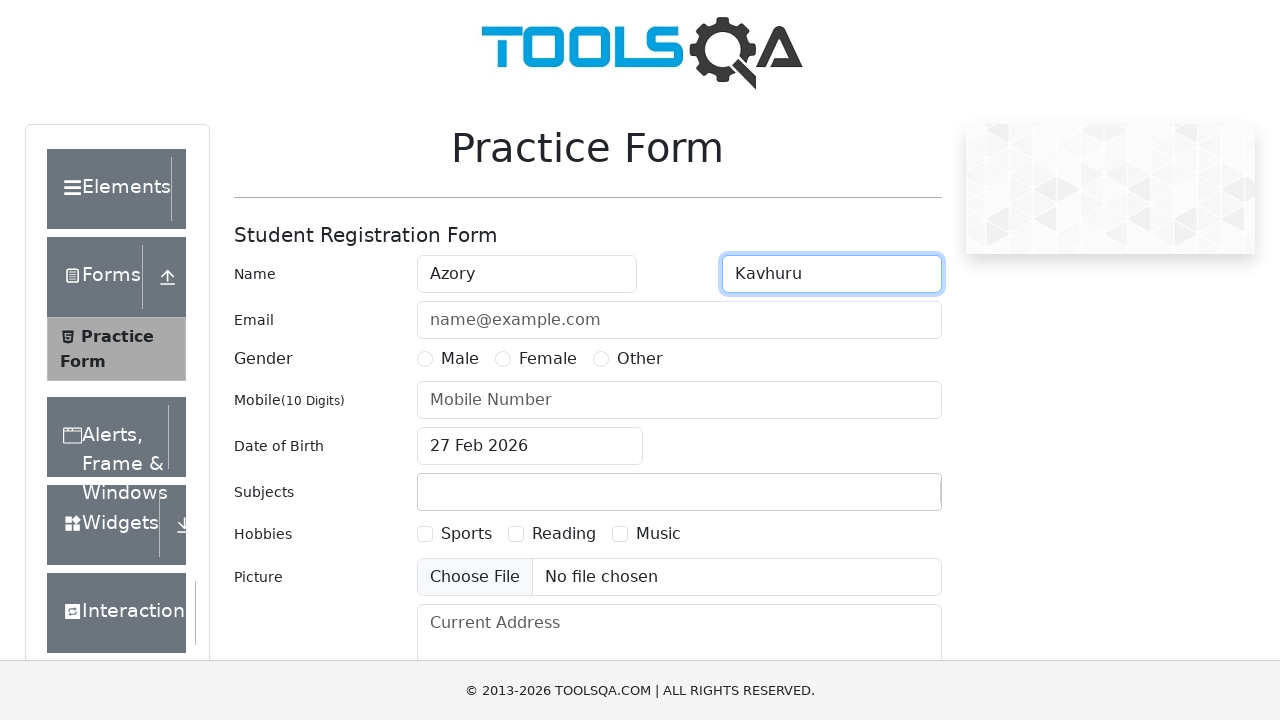